Tests a text box form by filling in name, email, current address, and permanent address fields, then submitting the form.

Starting URL: https://demoqa.com/text-box

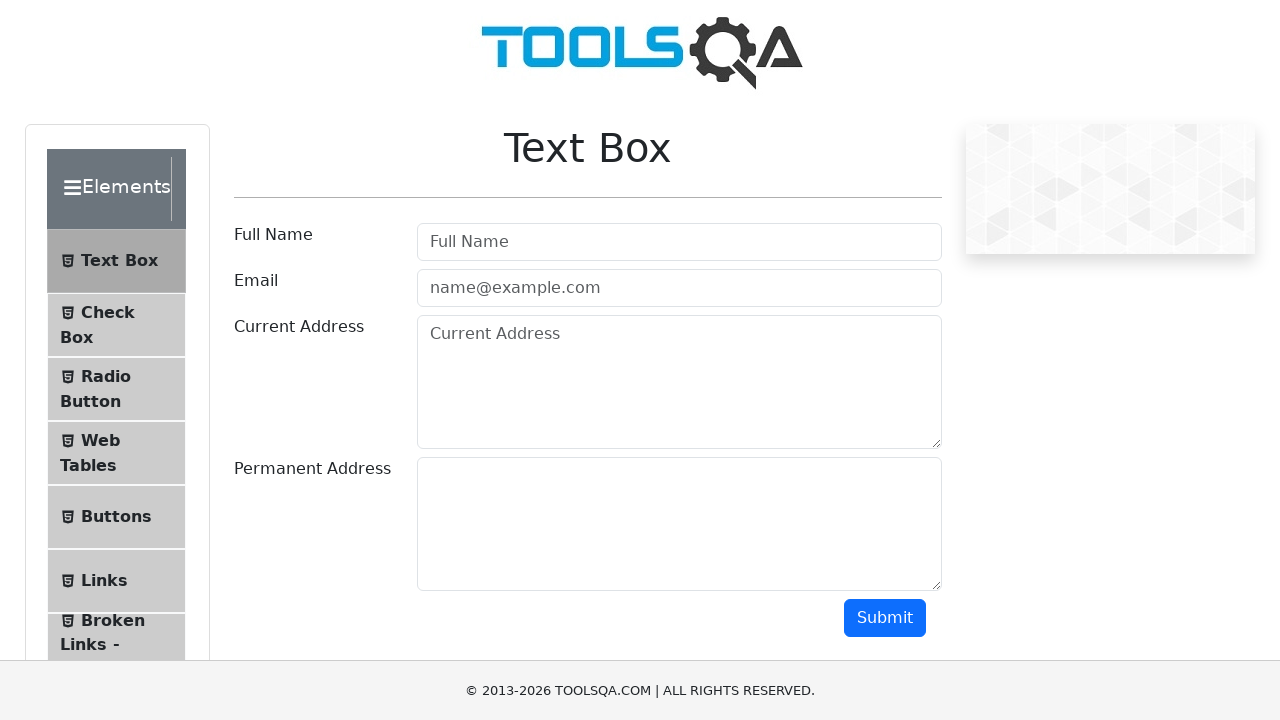

Filled full name field with 'Juan Carlos' on input#userName
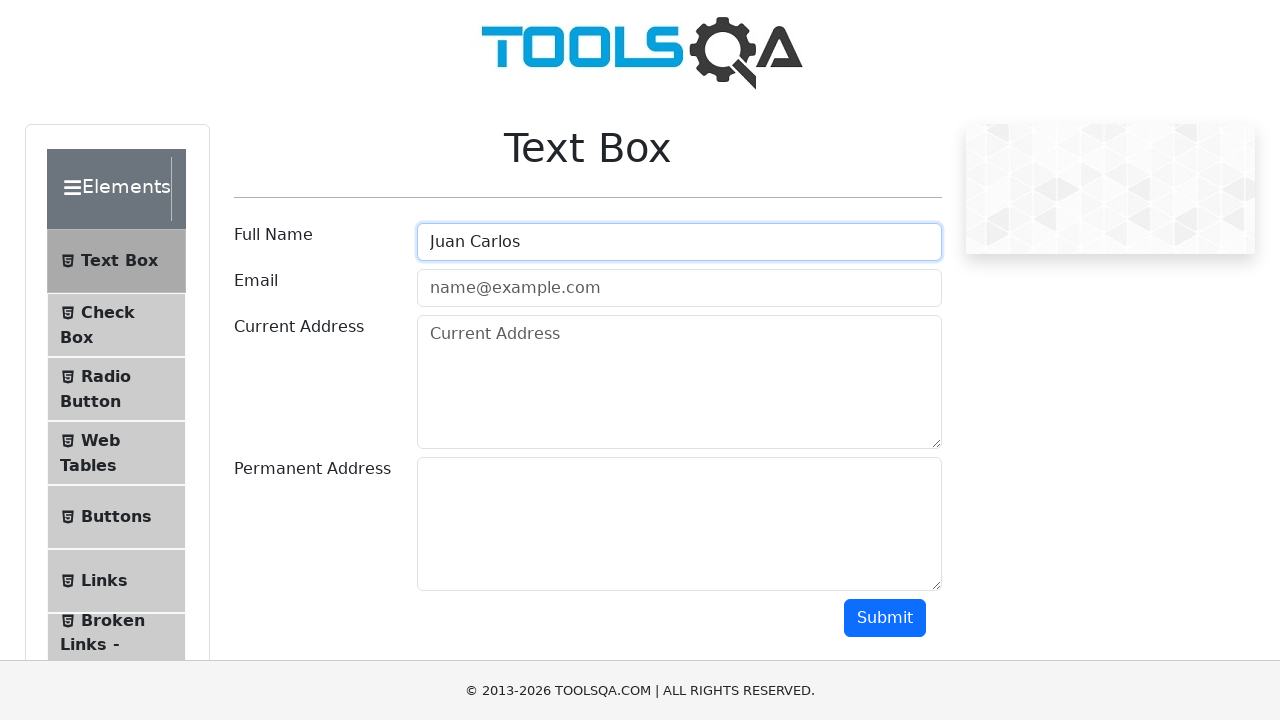

Filled email field with 'loquesea@algunDominio.com' on input#userEmail
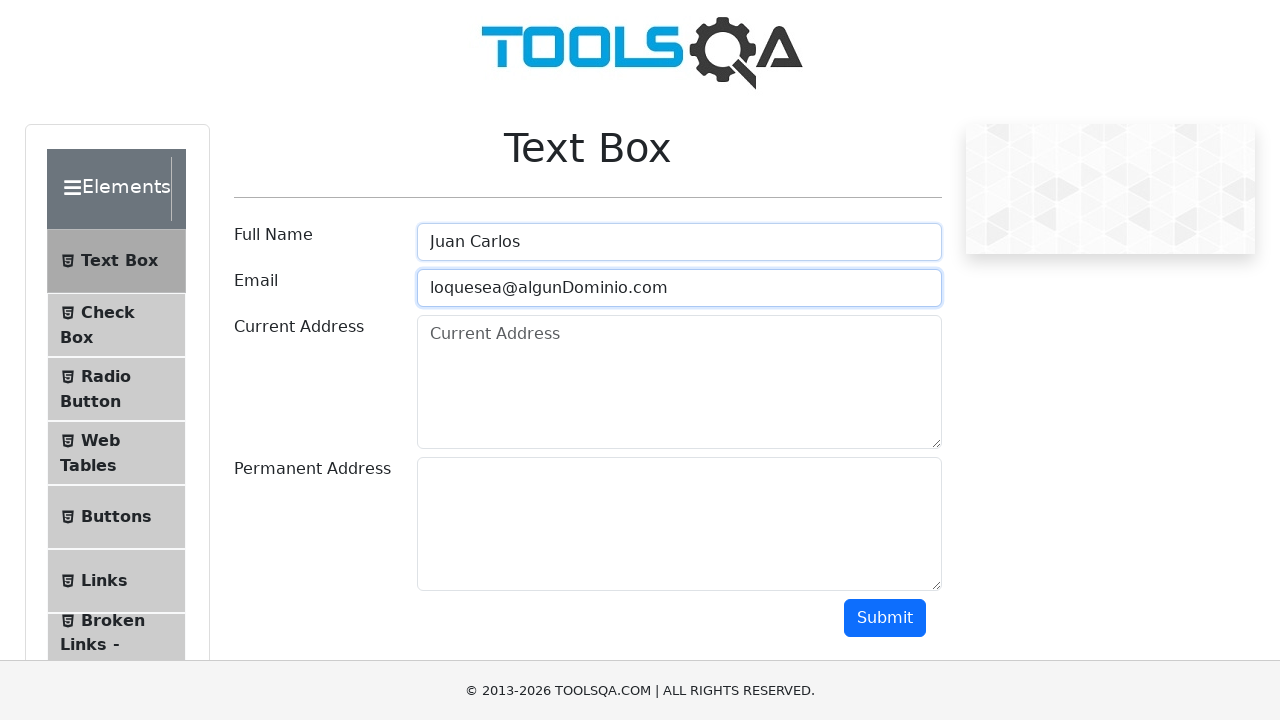

Filled current address field with 'Calle 123' on textarea#currentAddress
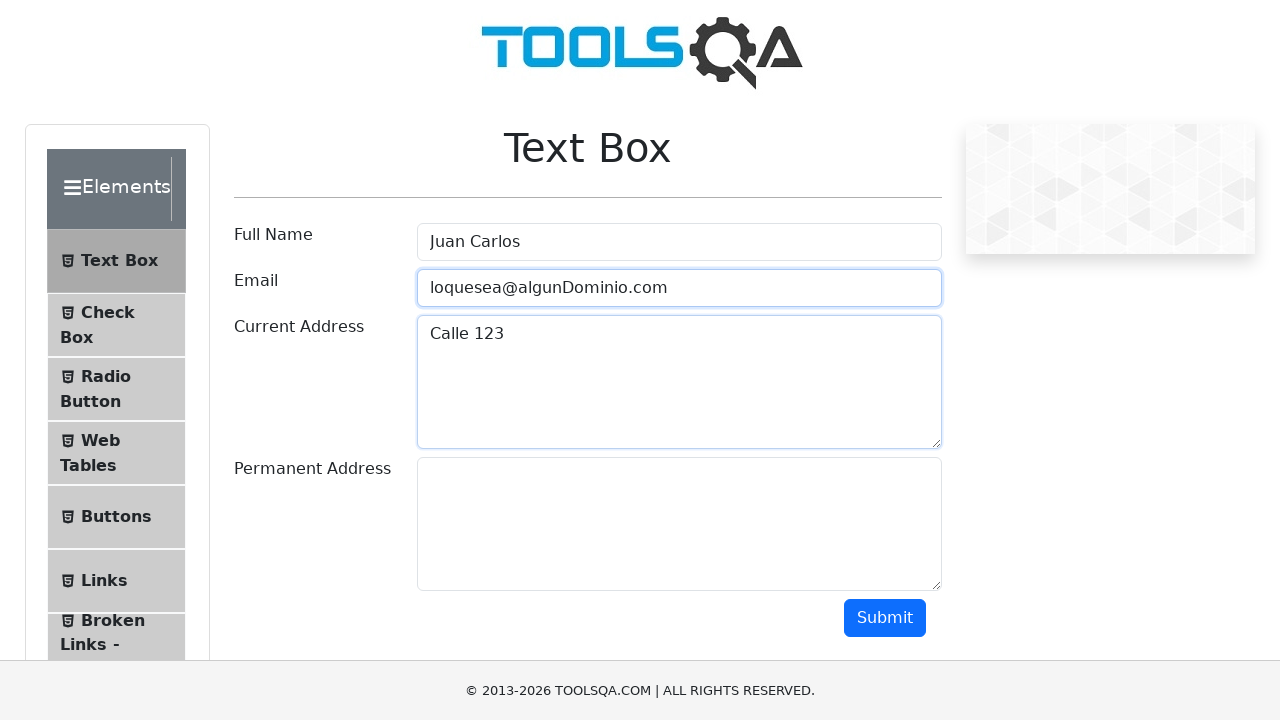

Filled permanent address field with 'Calle 456' on textarea#permanentAddress
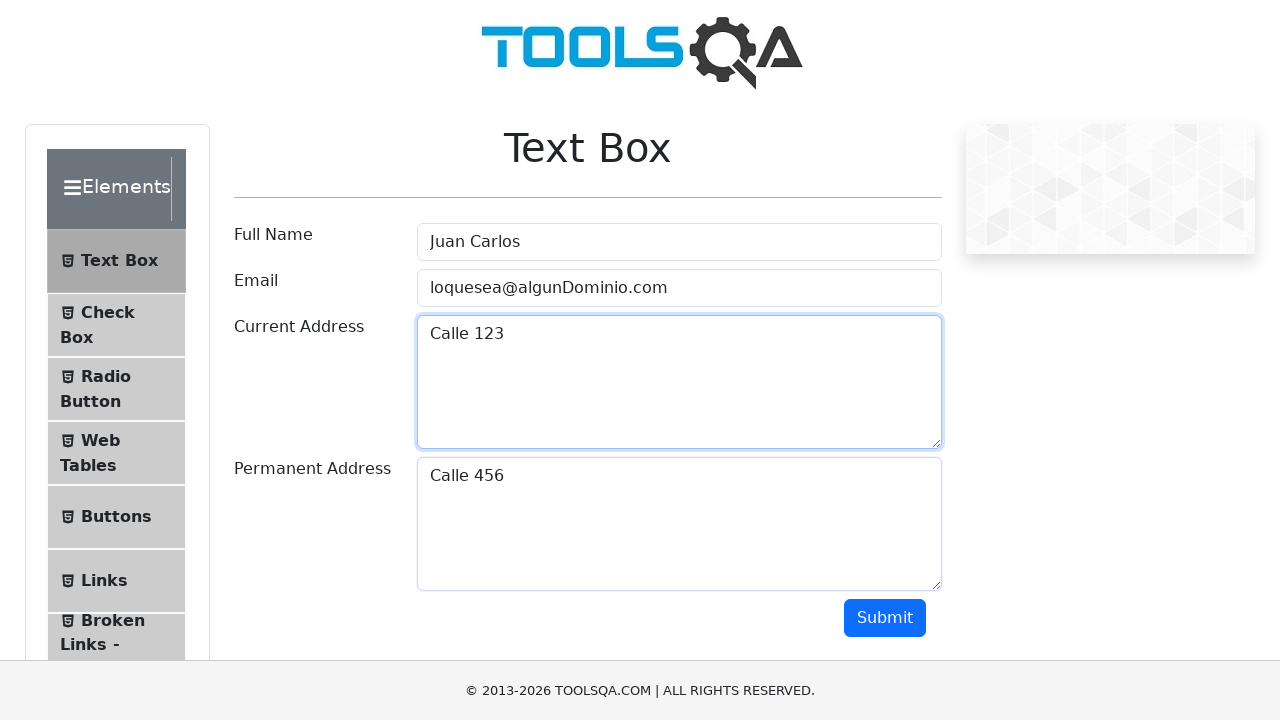

Scrolled down 300 pixels to make submit button visible
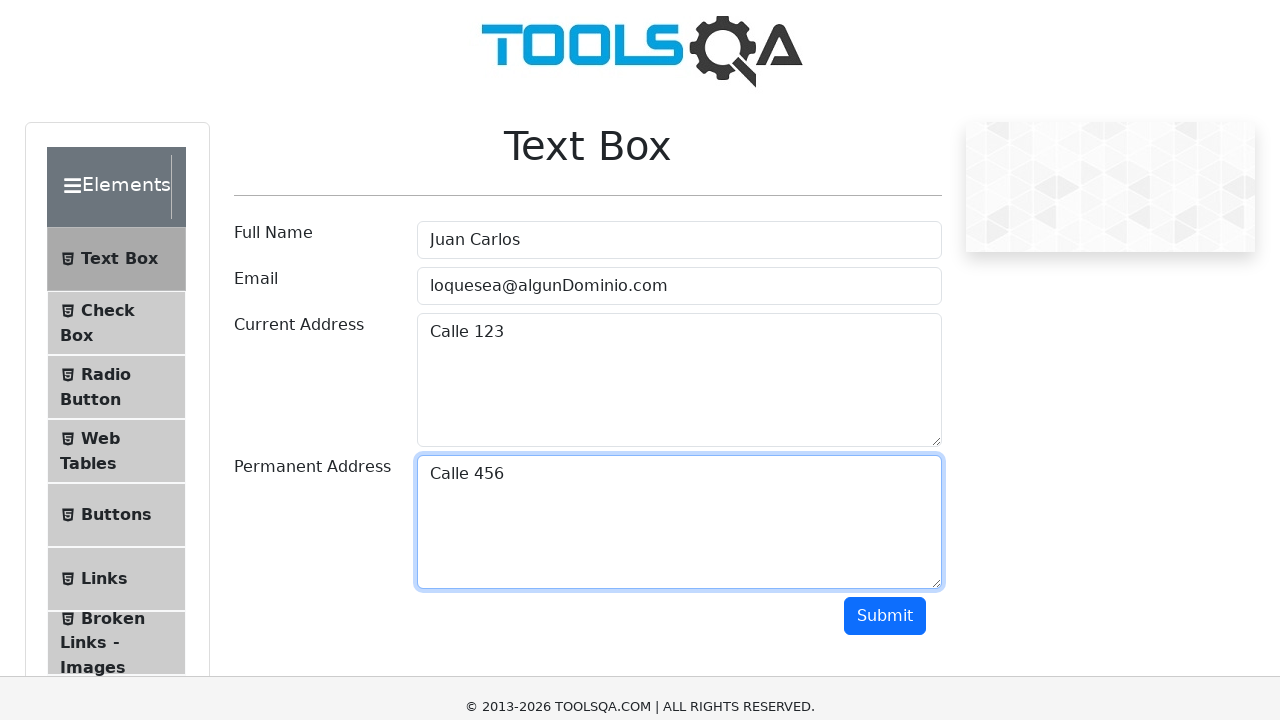

Clicked submit button to submit the form at (885, 318) on button#submit
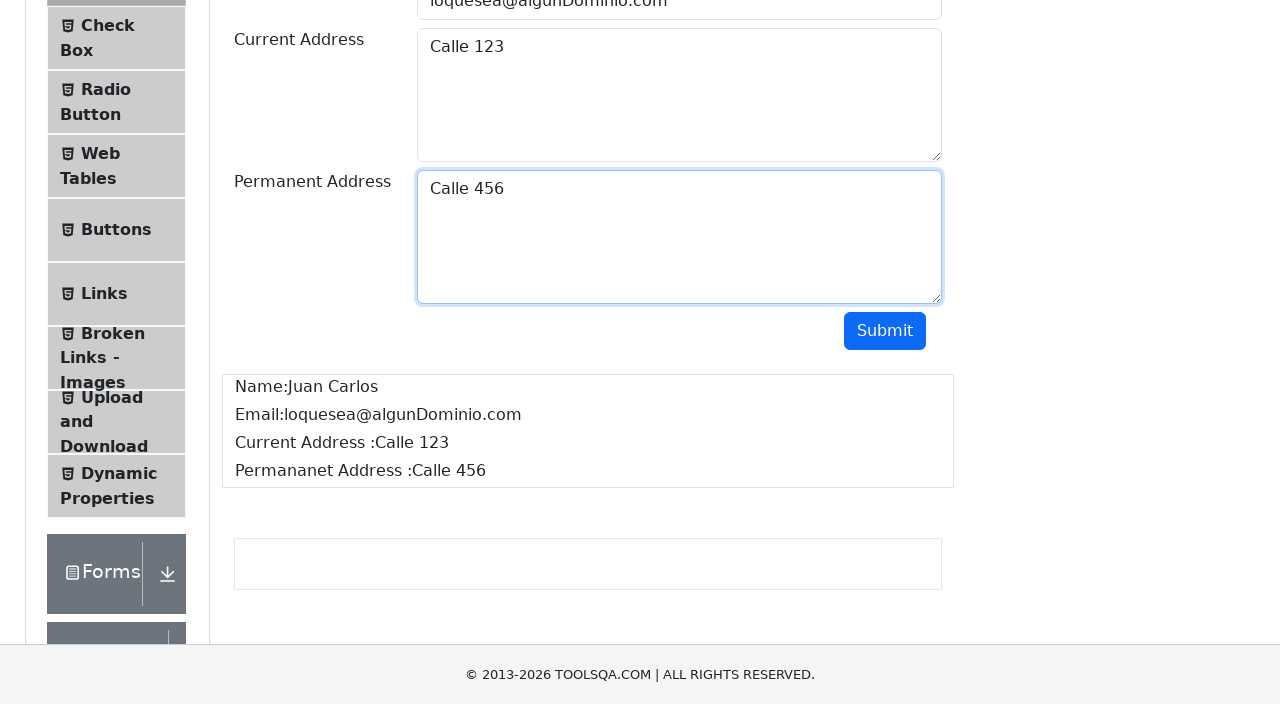

Form submission output appeared
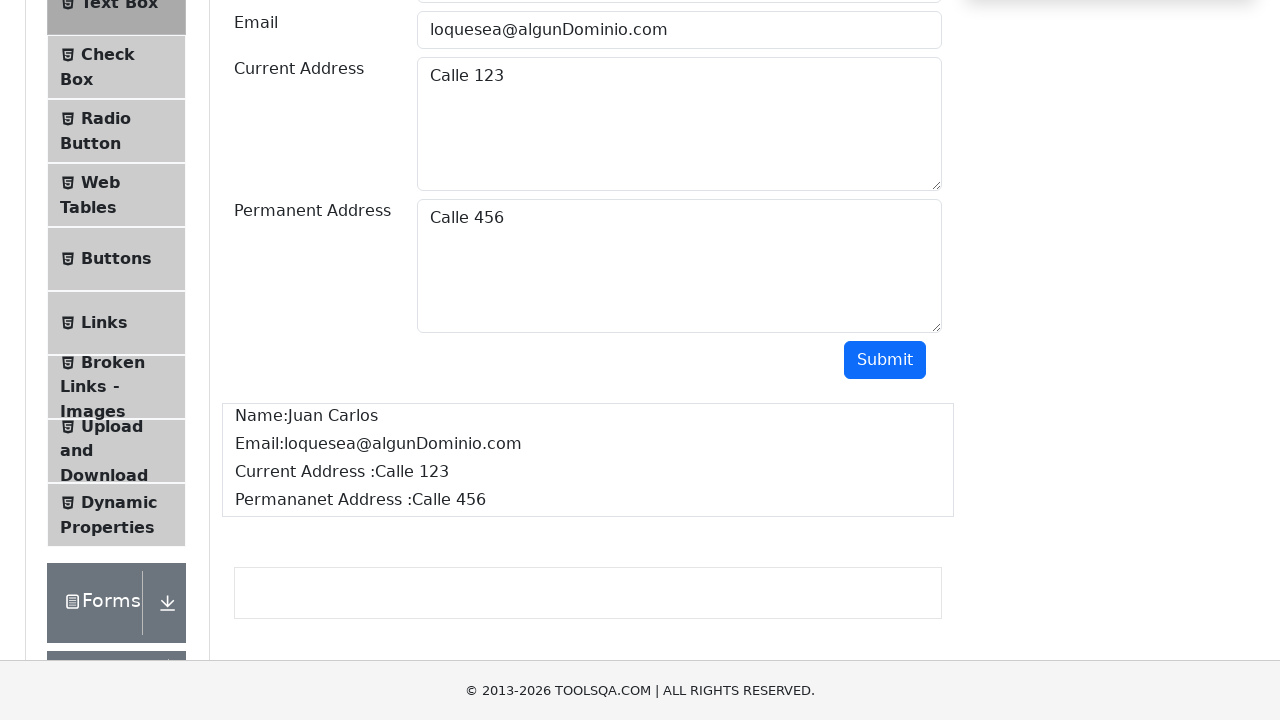

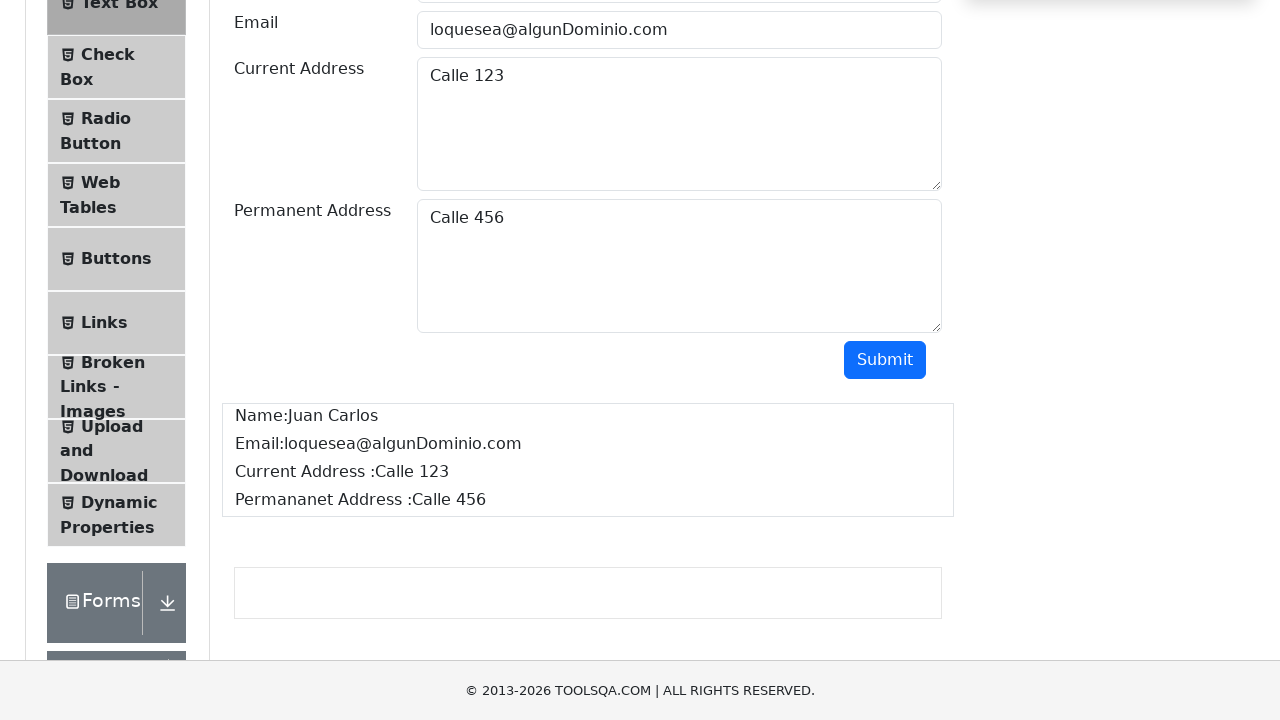